Navigates to 24 Hour Fitness website homepage and verifies the page loads

Starting URL: https://www.24hourfitness.com/

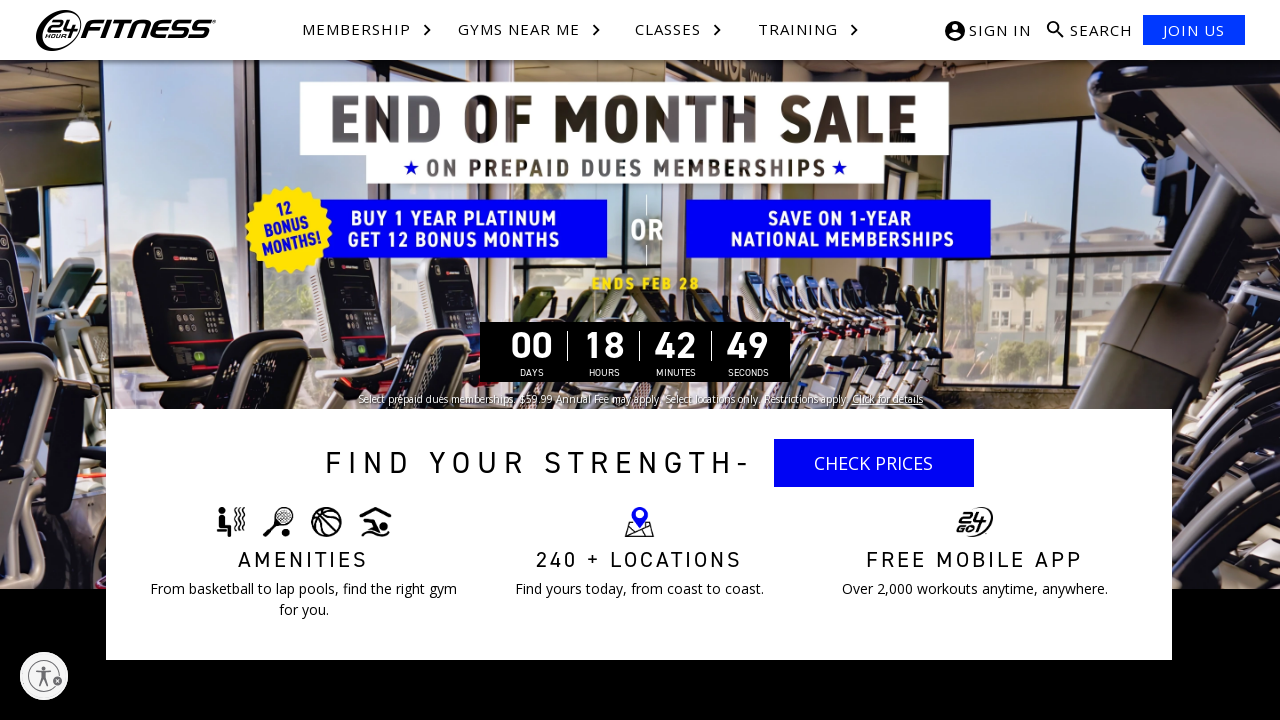

Waited for page DOM content to load
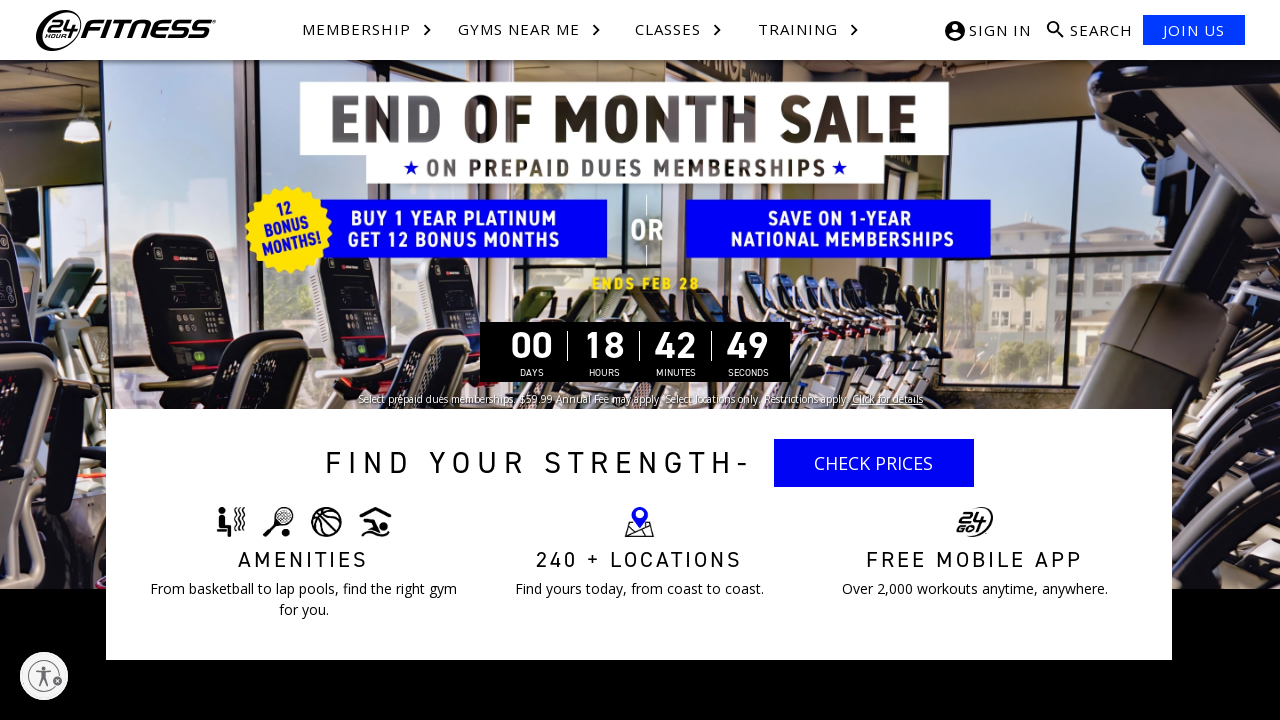

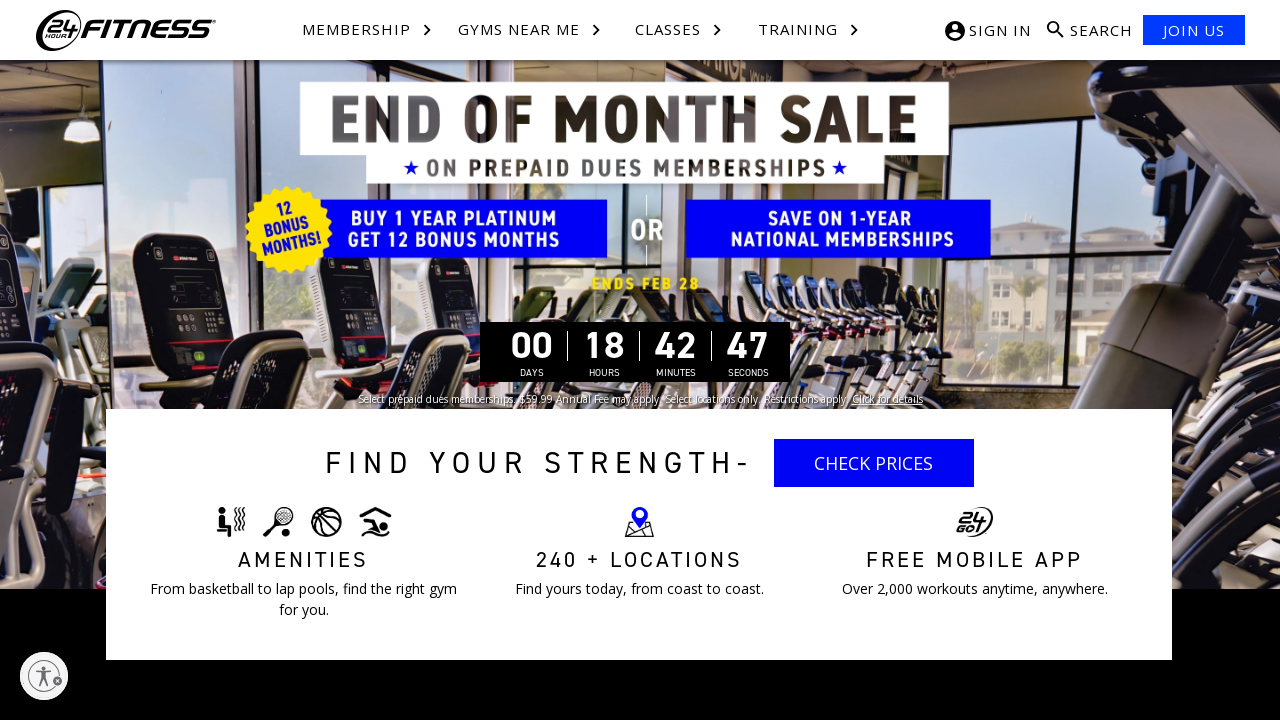